Tests form submission by filling out various form fields including name, gender, date of birth, address, email, password, company, role, and comments

Starting URL: https://katalon-test.s3.amazonaws.com/demo-aut/dist/html/form.html

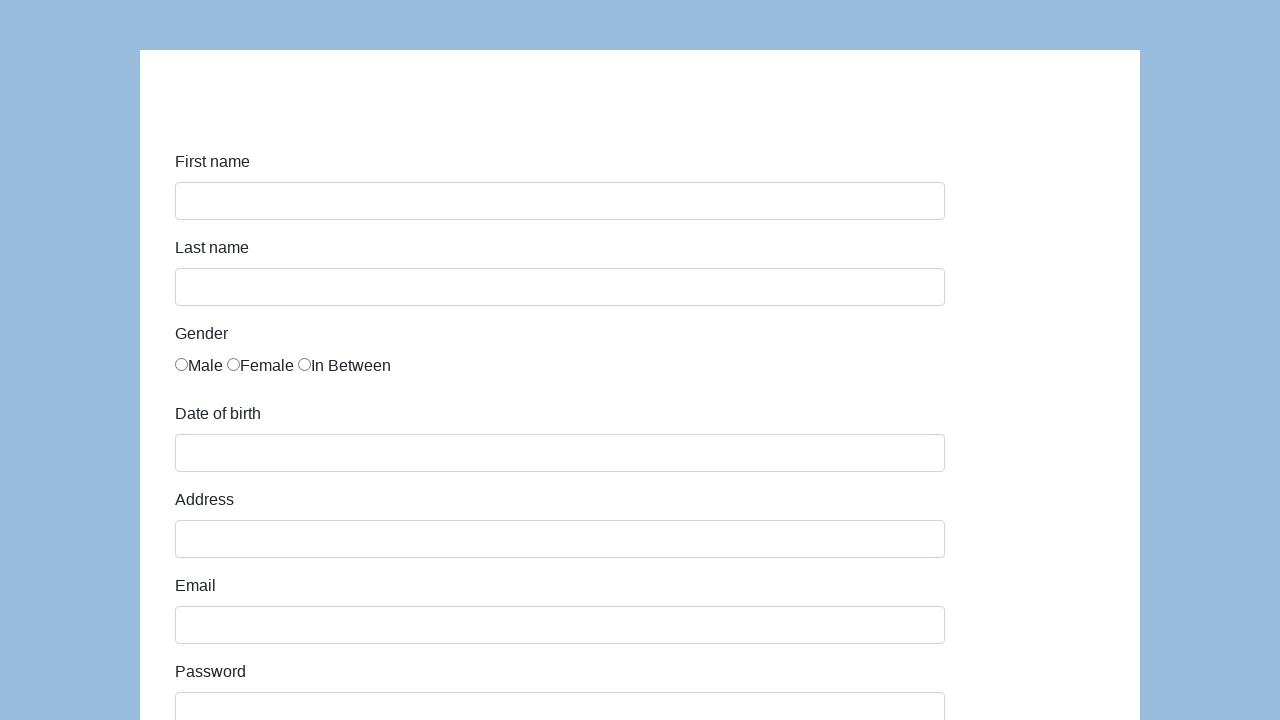

Filled first name field with 'Karol' on #first-name
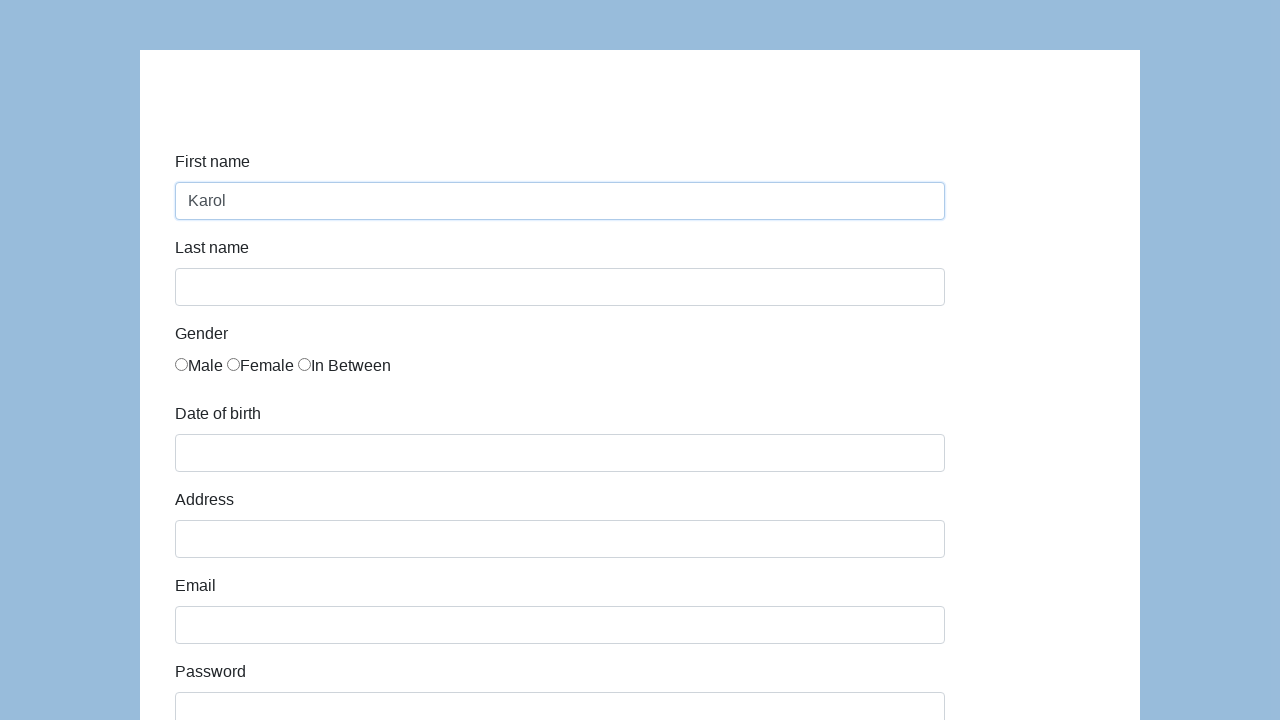

Filled last name field with 'Kowalski' on #last-name
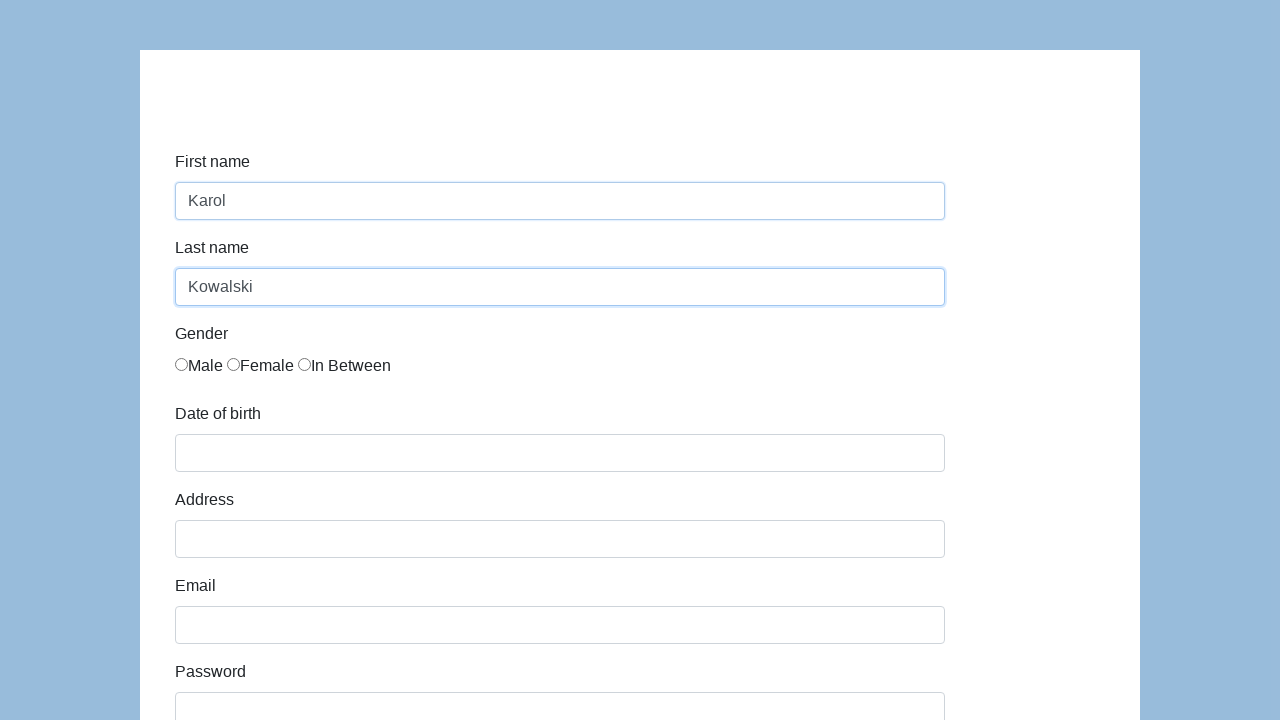

Selected gender radio button at (182, 364) on //*[@id="infoForm"]/div[3]/div/div/label[1]/input
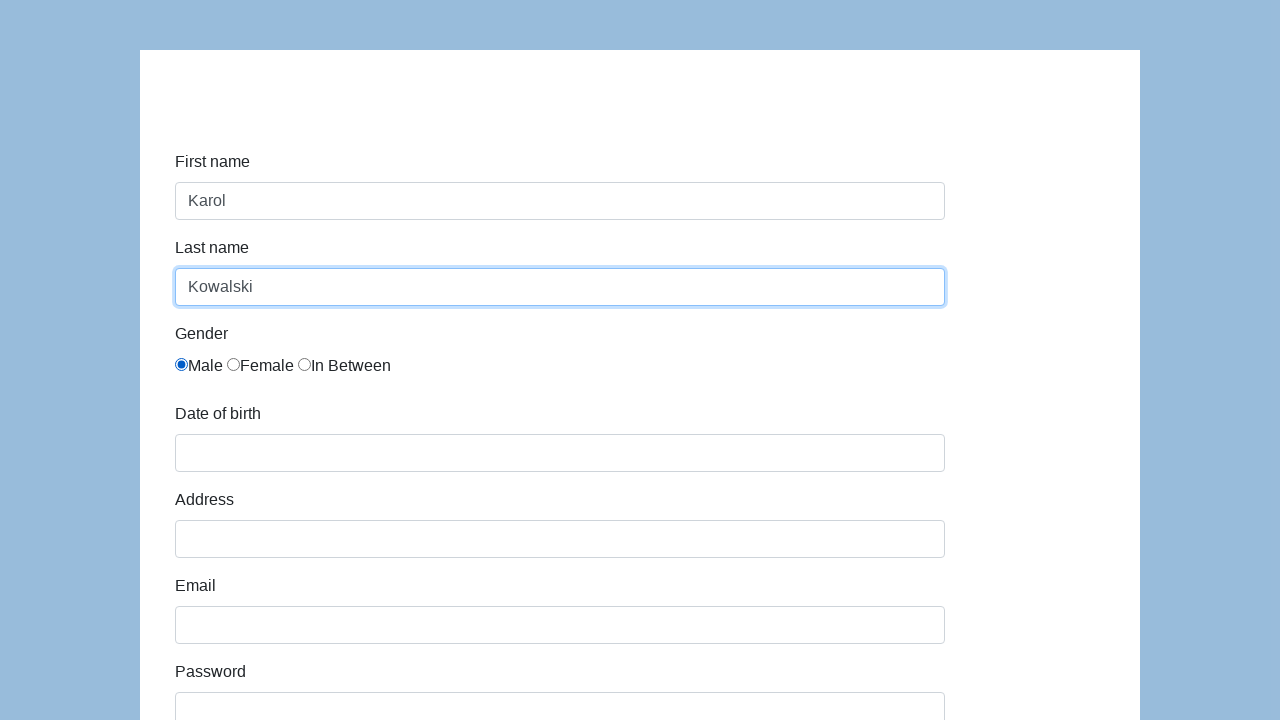

Filled date of birth field with '05/22/2010' on #dob
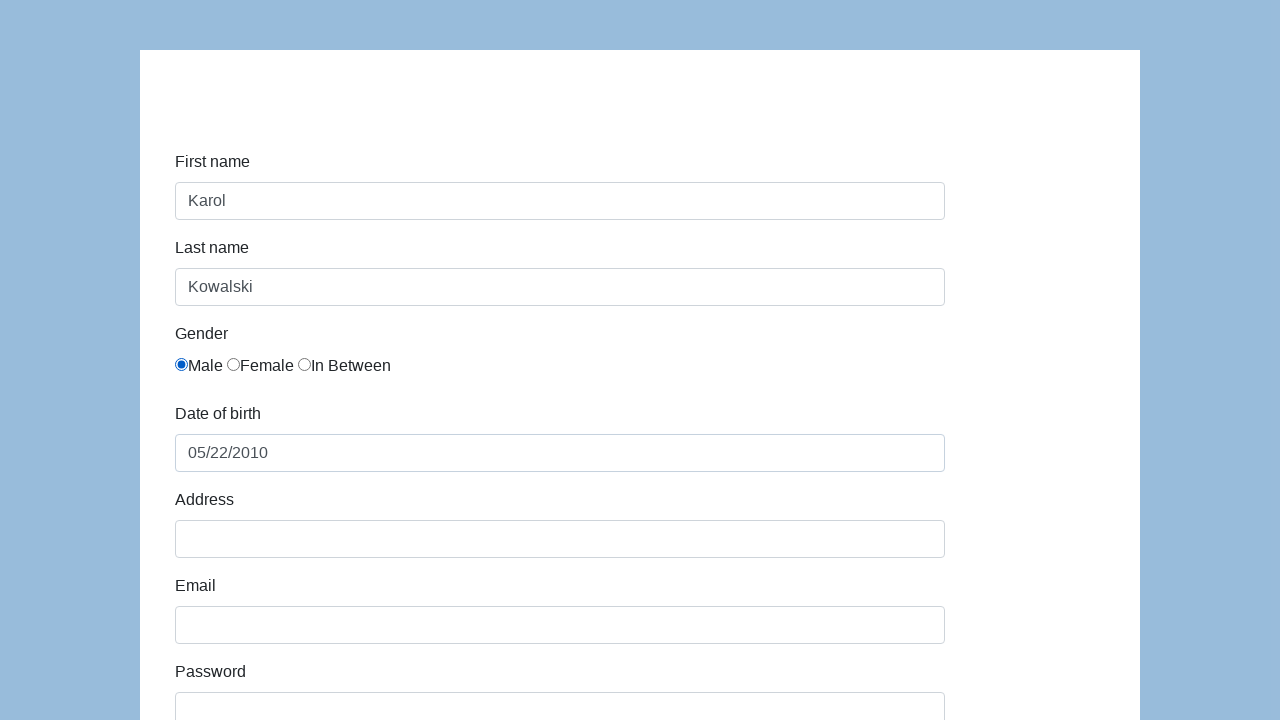

Filled address field with 'Prosta 51' on #address
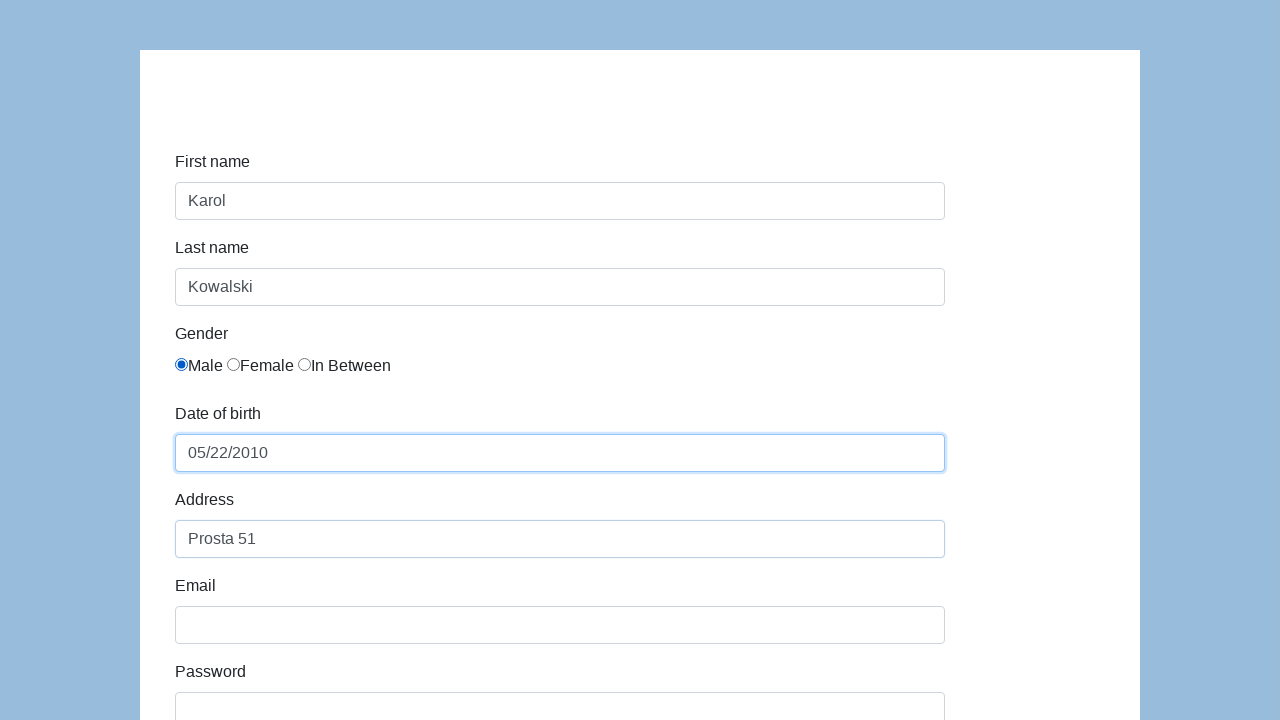

Filled email field with 'karol.kowalski@mailinator.com' on #email
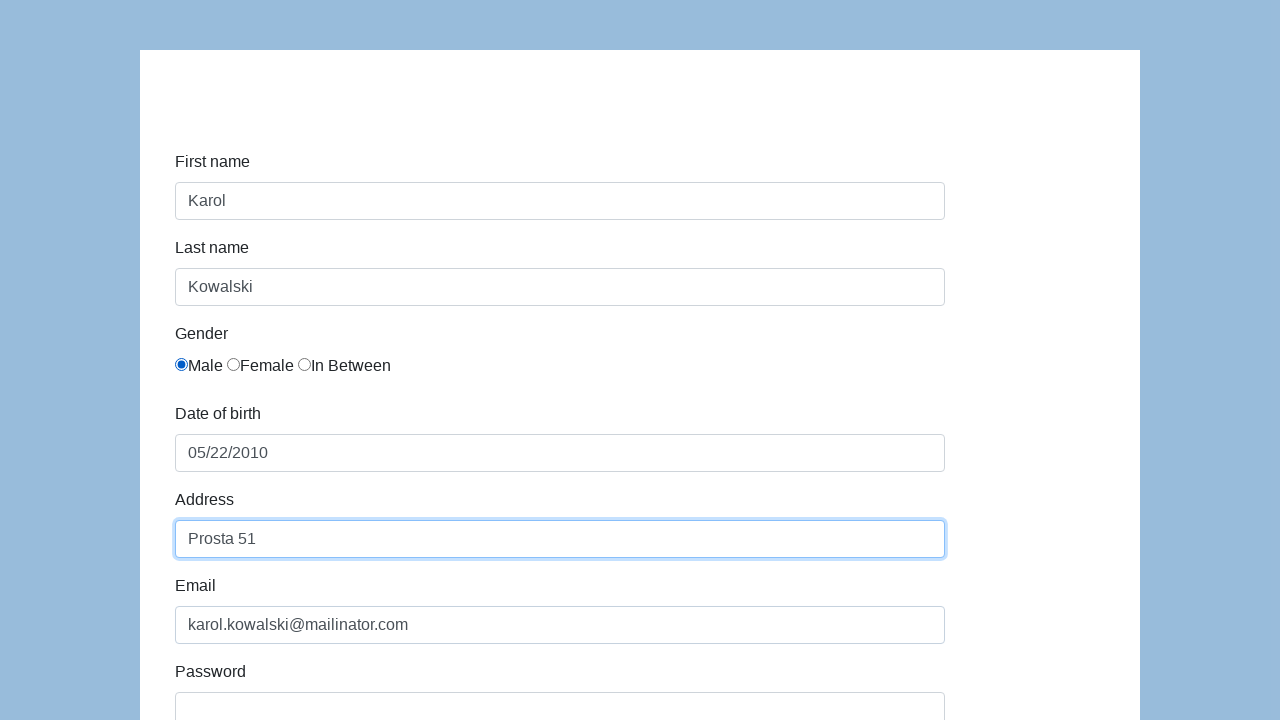

Filled password field with 'Pass123' on #password
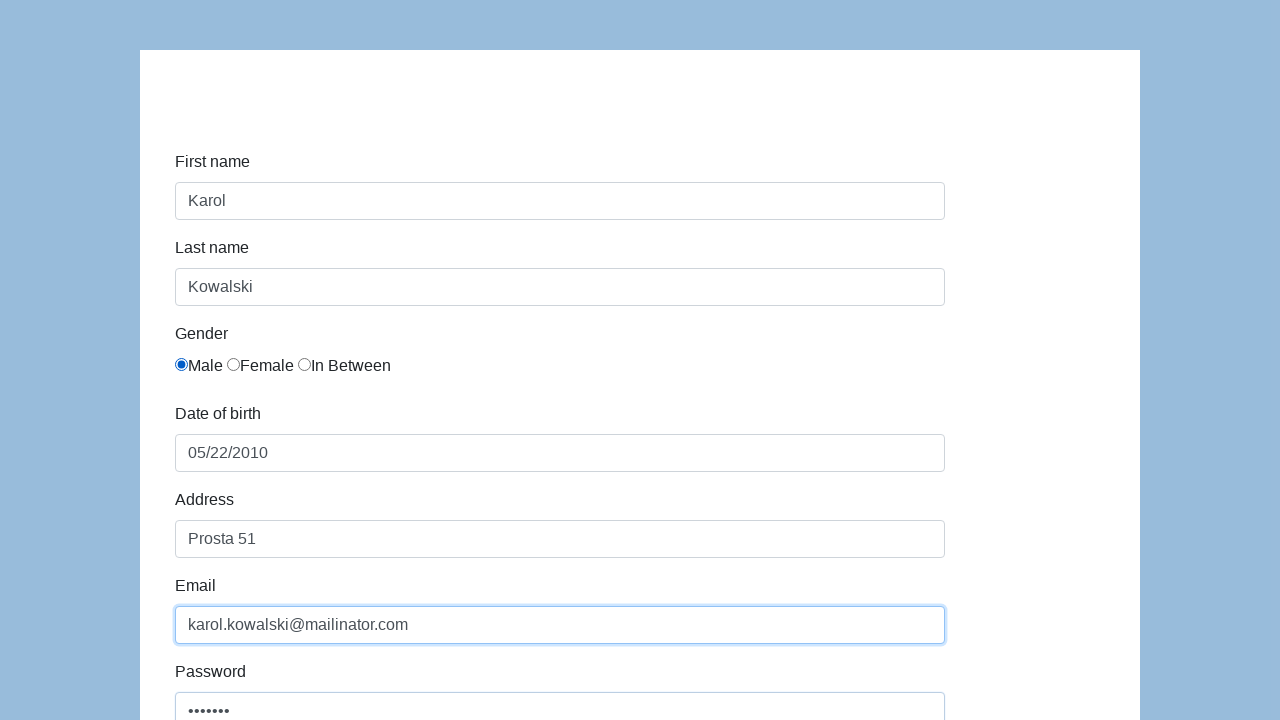

Filled company field with 'Coders Lab' on #company
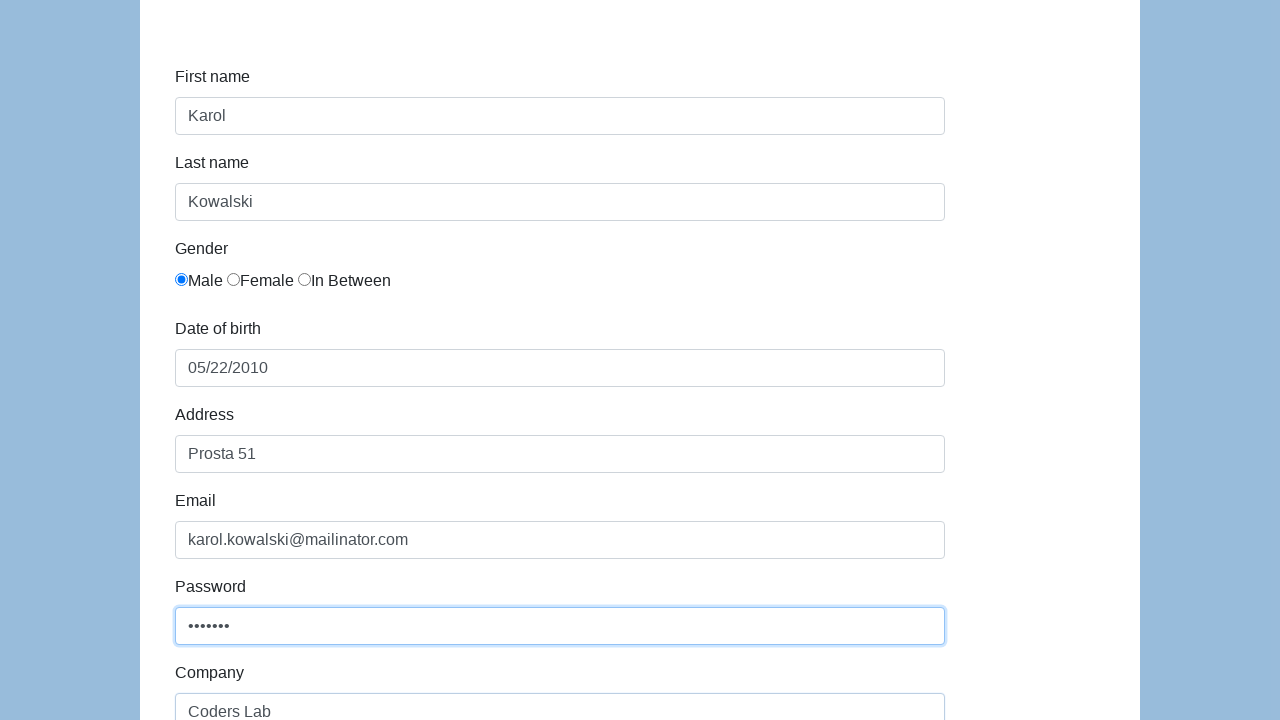

Selected 'QA' from role dropdown on #role
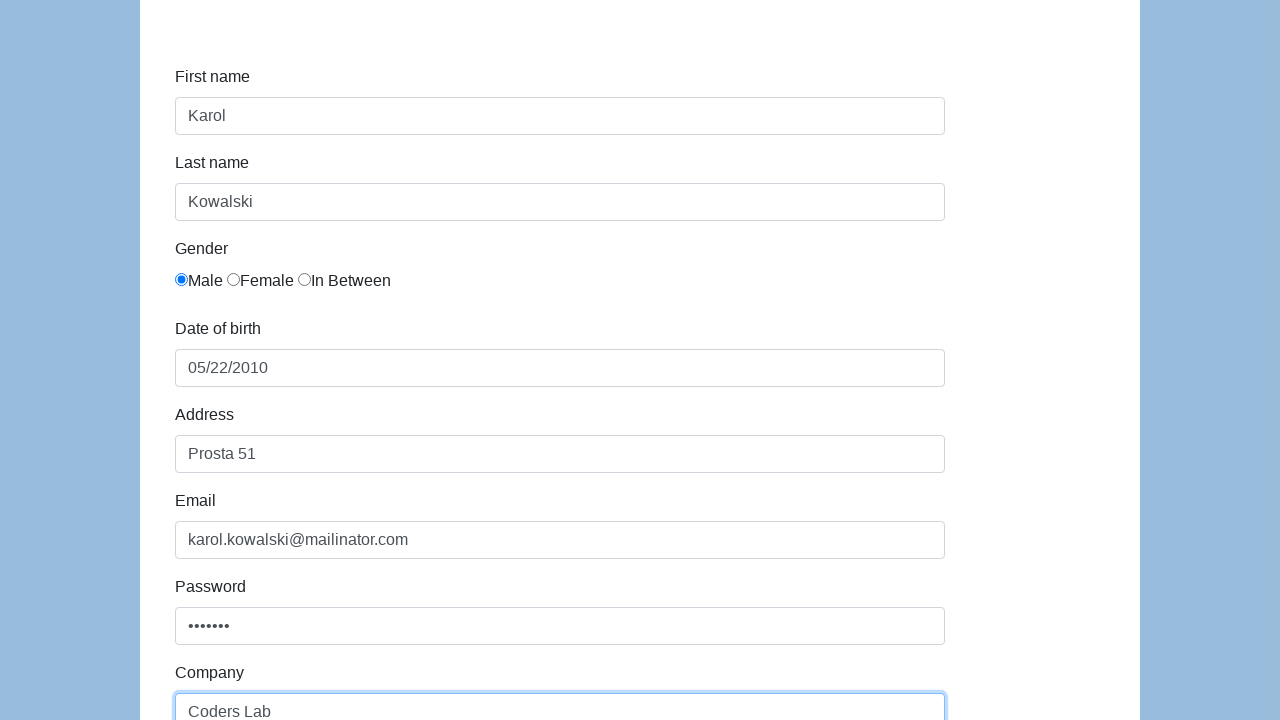

Filled comment field with 'To jest mój pierwszy automat testowy' on #comment
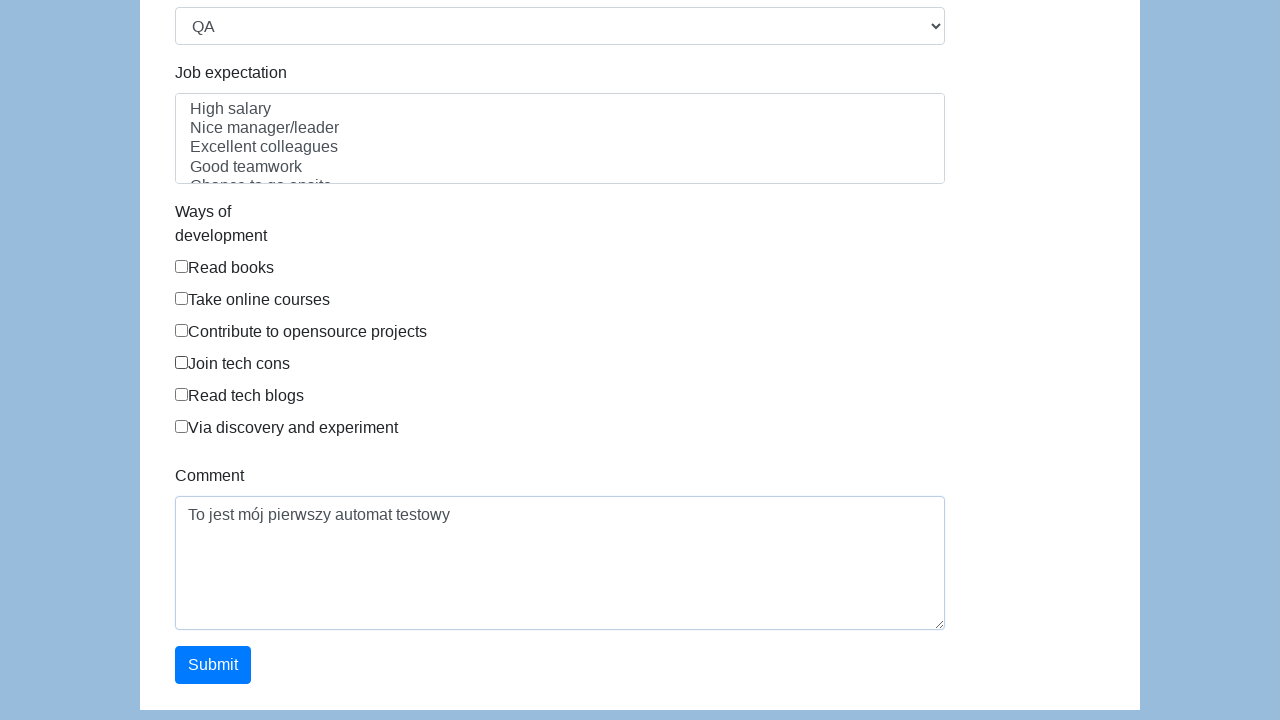

Clicked submit button to submit the form at (213, 665) on #submit
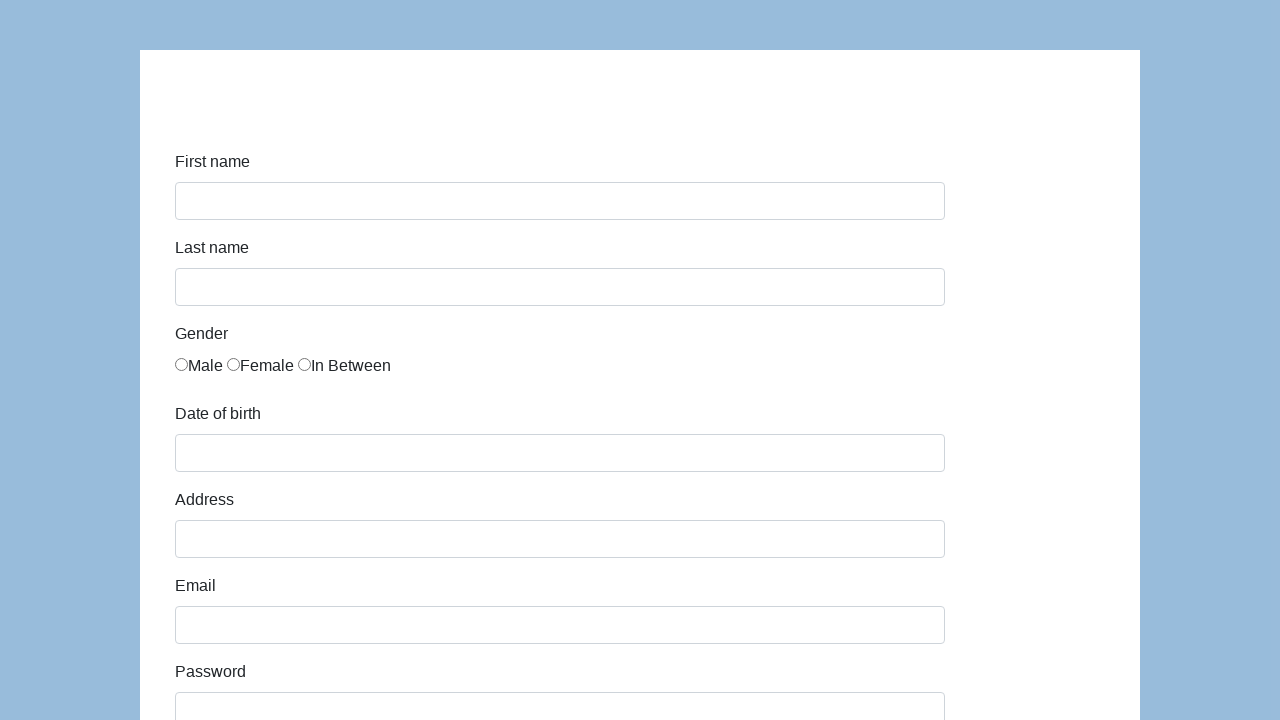

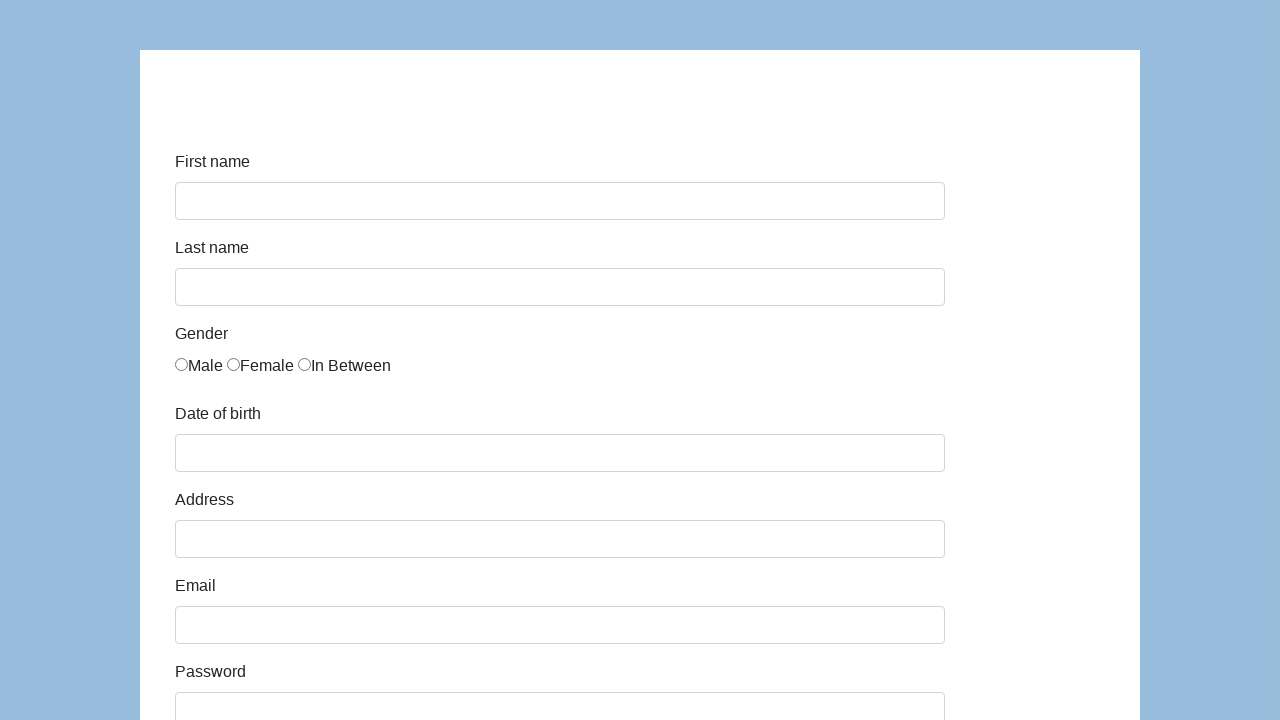